Tests checkbox functionality by navigating to the Check Box section, expanding nested checkboxes, checking and unchecking various checkbox options

Starting URL: https://www.tutorialspoint.com/selenium/practice/slider.php

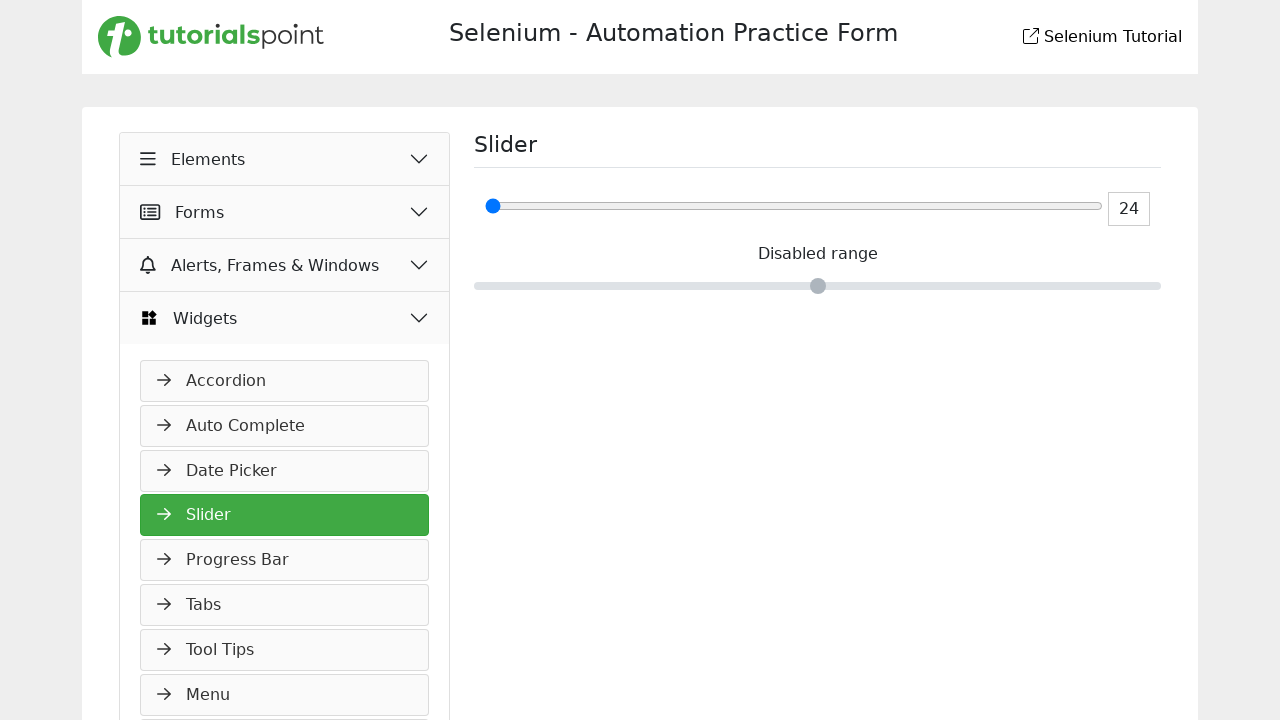

Clicked Elements button at (285, 159) on xpath=//button[normalize-space()='Elements']
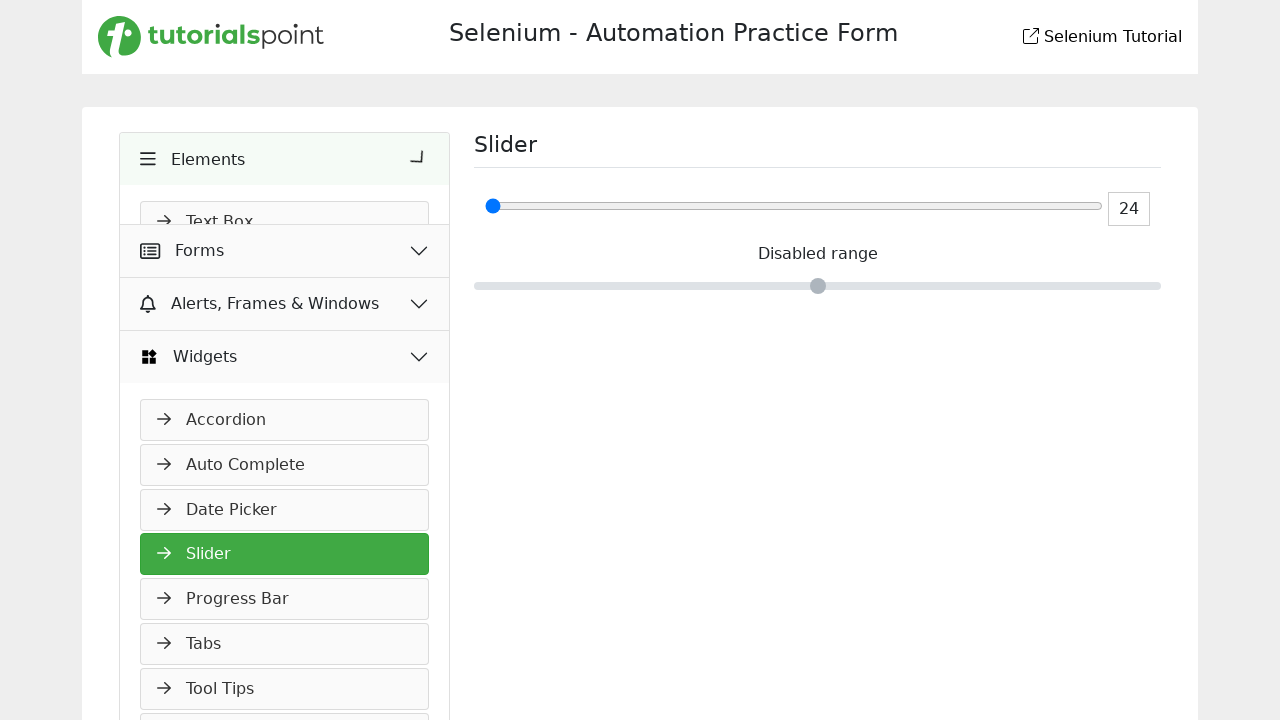

Clicked Check Box link to navigate to checkbox section at (285, 267) on xpath=//a[normalize-space()='Check Box']
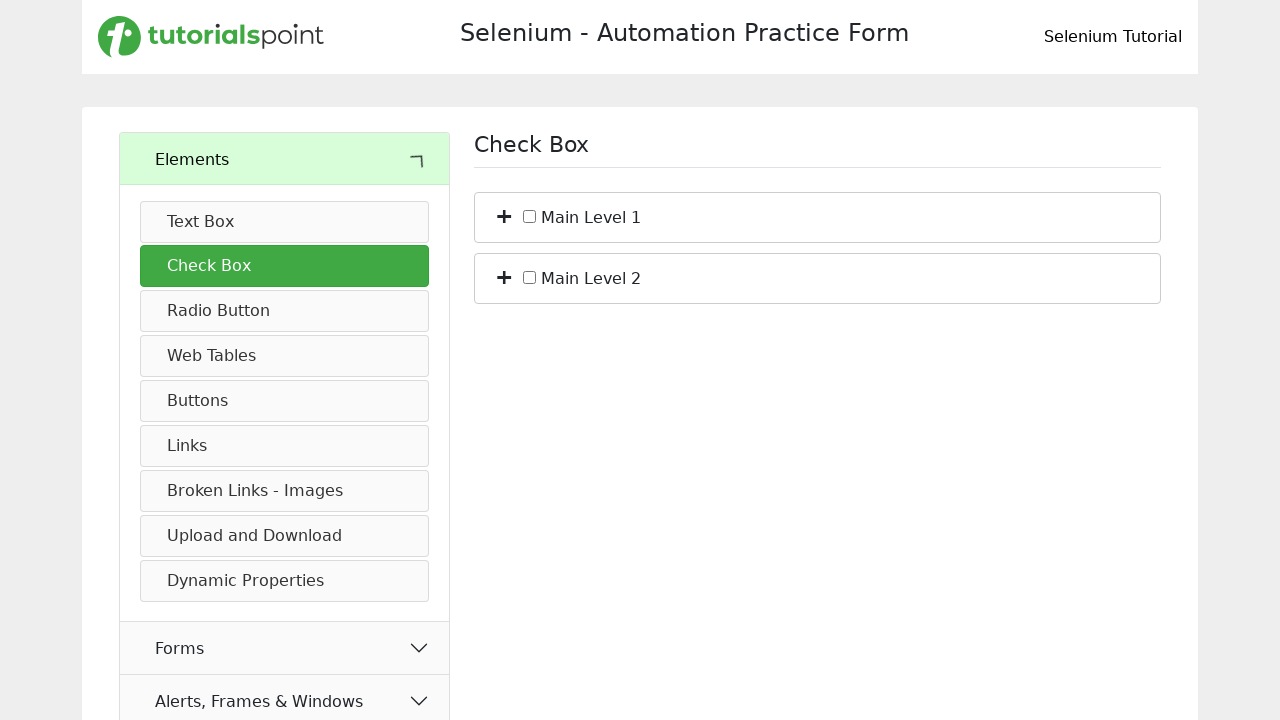

Clicked to expand first nested checkbox section at (504, 215) on (//span[@class='plus'])[1]
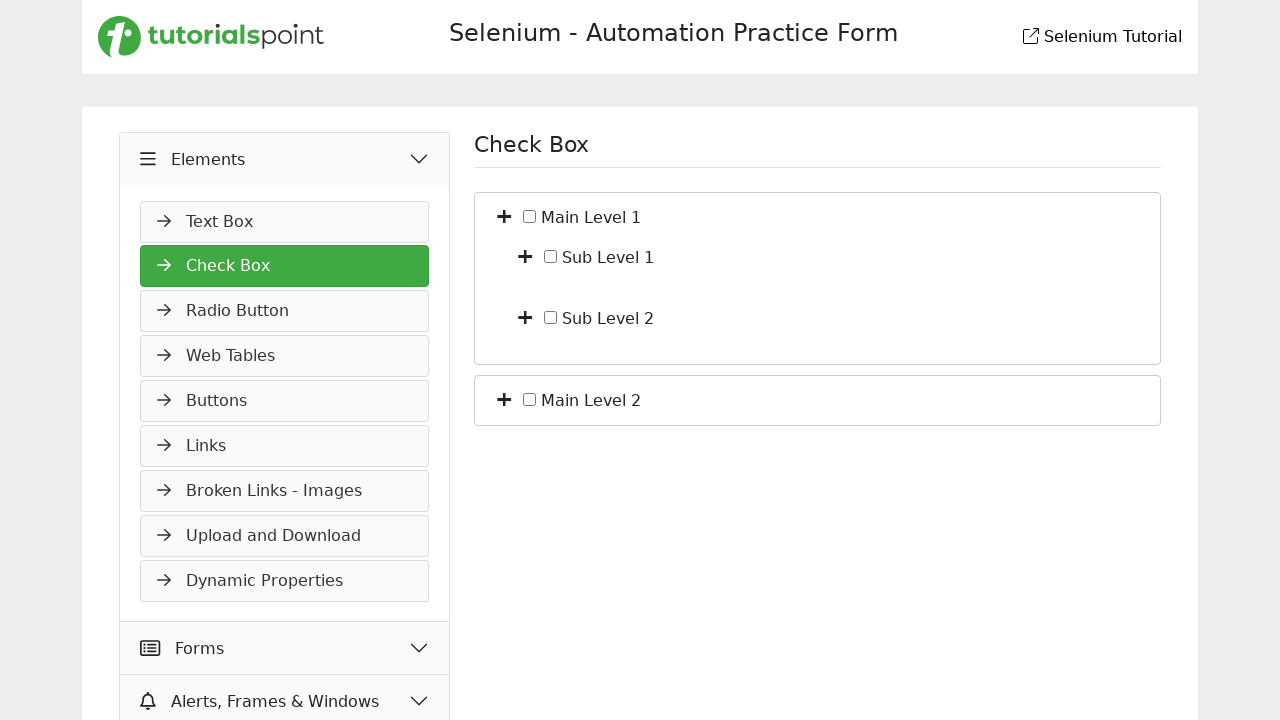

Clicked to expand first nested checkbox section again at (525, 255) on (//span[@class='plus'])[1]
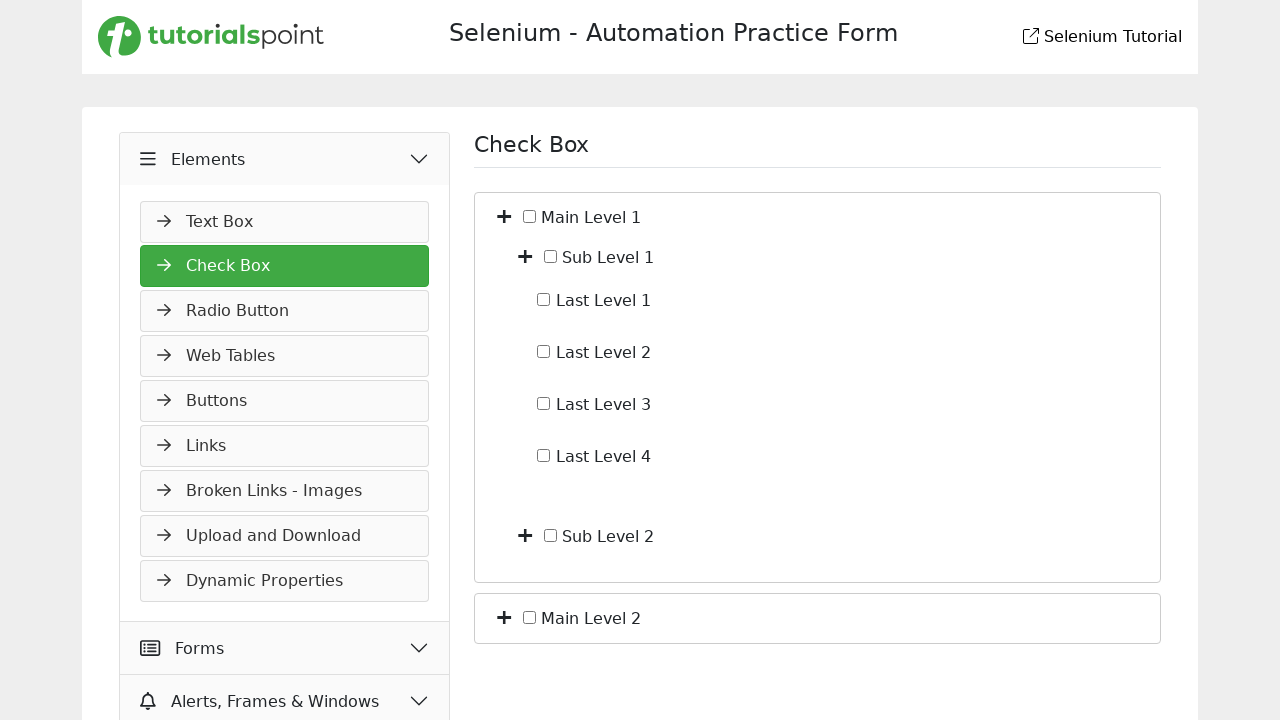

Checked checkbox with id 'c_io_4' at (544, 455) on xpath=//input[@id='c_io_4']
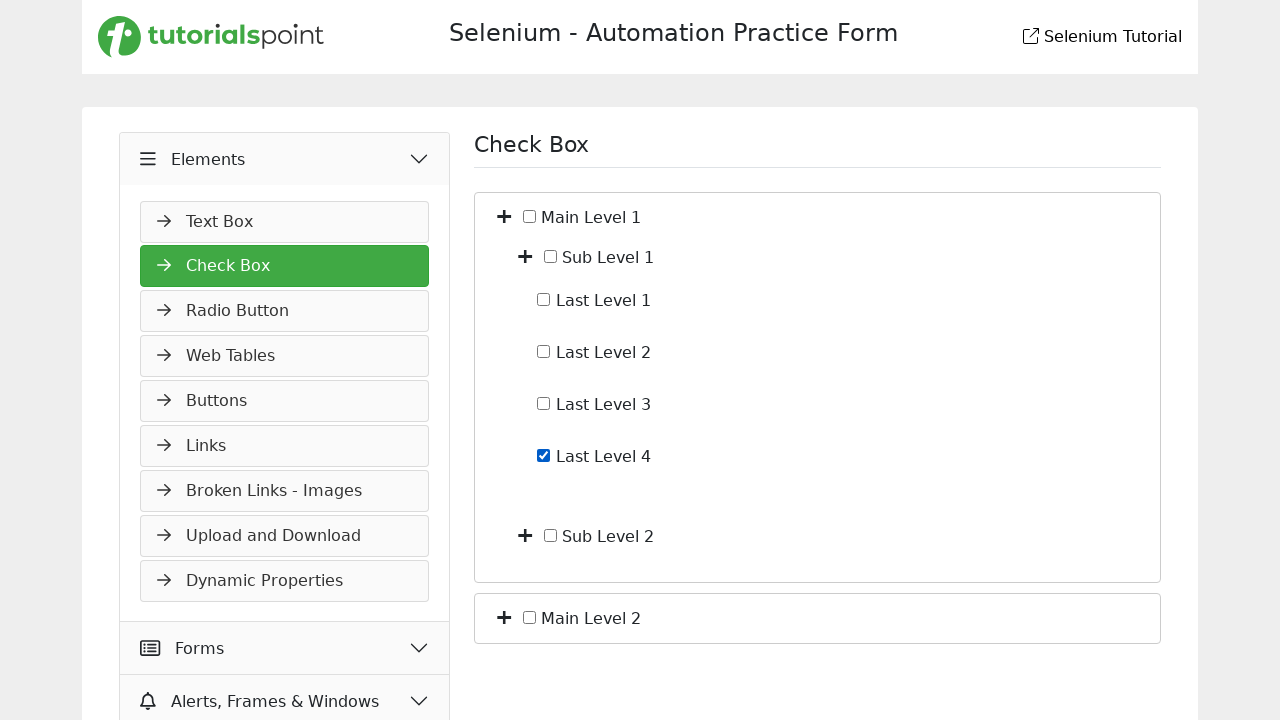

Unchecked checkbox with id 'c_io_4' at (544, 455) on xpath=//input[@id='c_io_4']
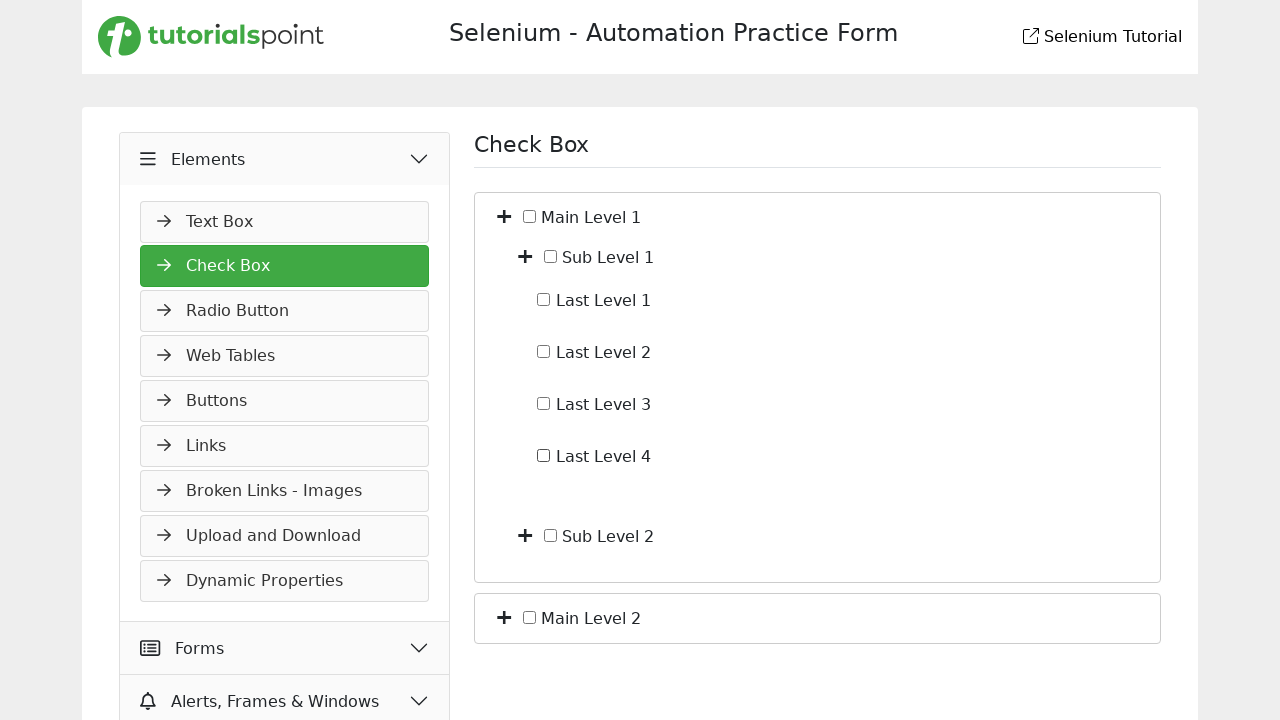

Collapsed first nested checkbox section at (504, 215) on (//span[@class='plus minus'])[1]
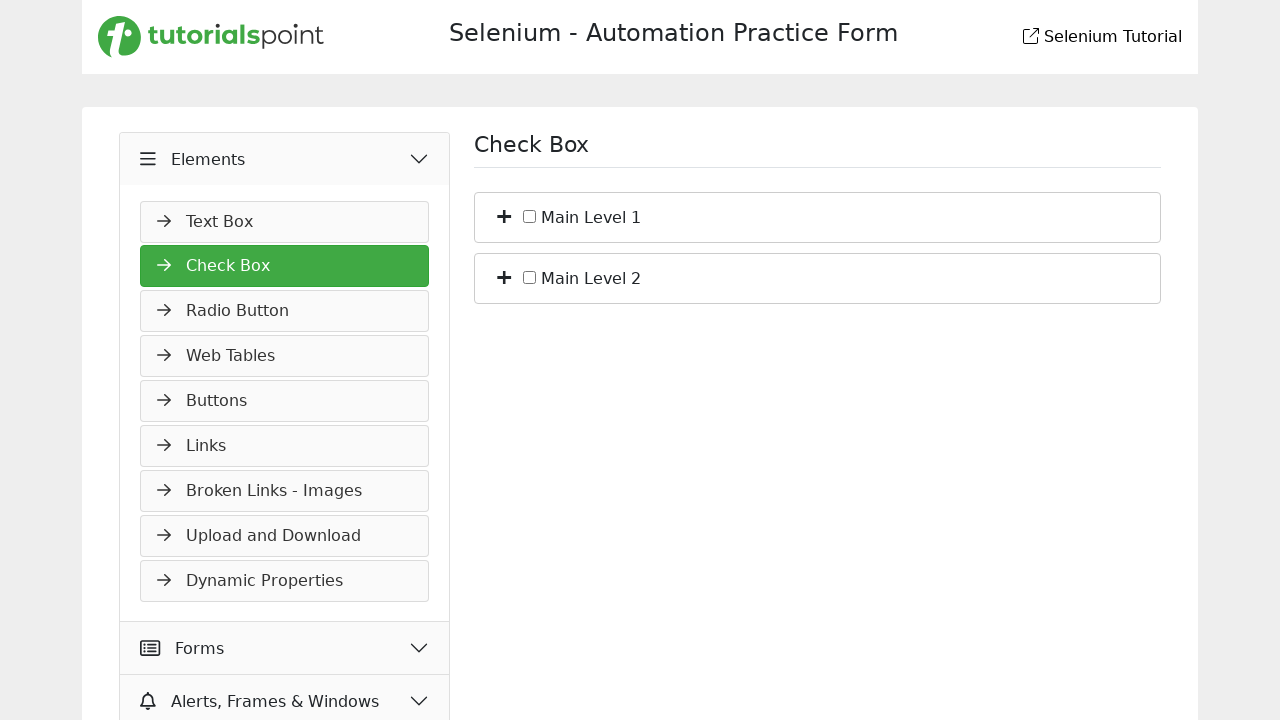

Clicked to expand second nested checkbox section at (504, 276) on (//li[@id='bs_2']//span[@class='plus'])[1]
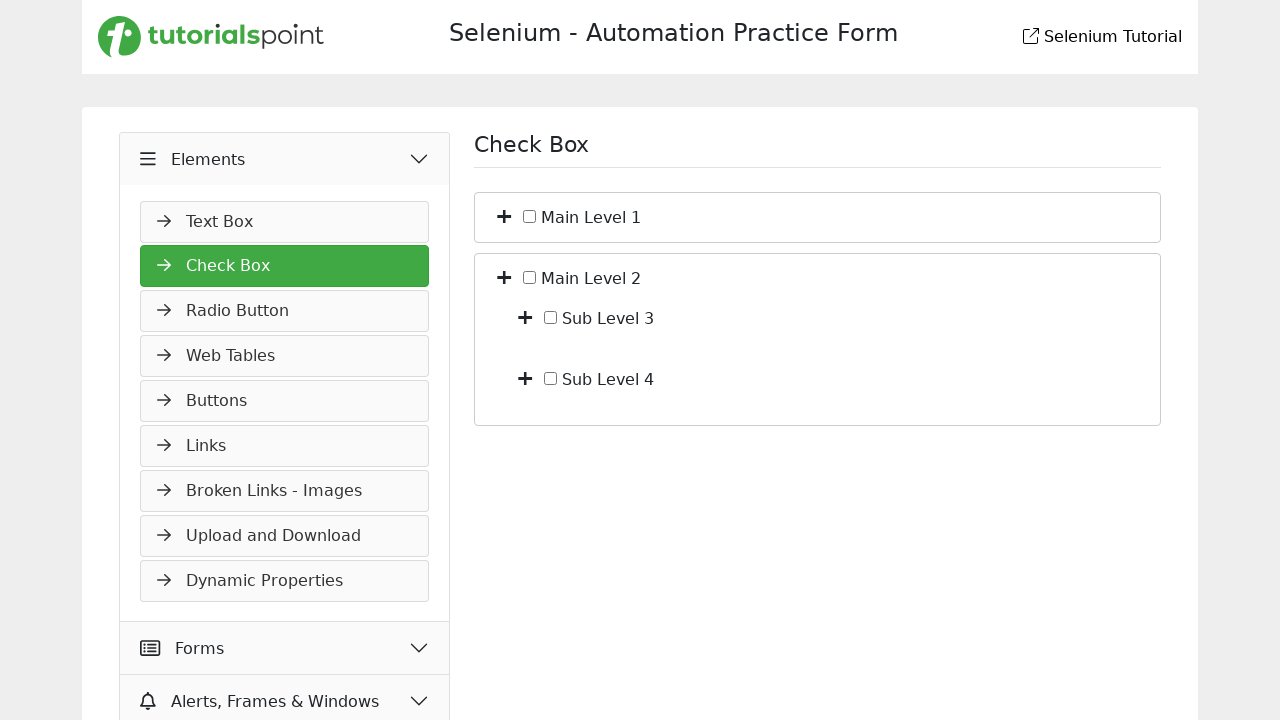

Clicked on list item with id 'bf_3' at (818, 318) on (//li[@id='bf_3'])[1]
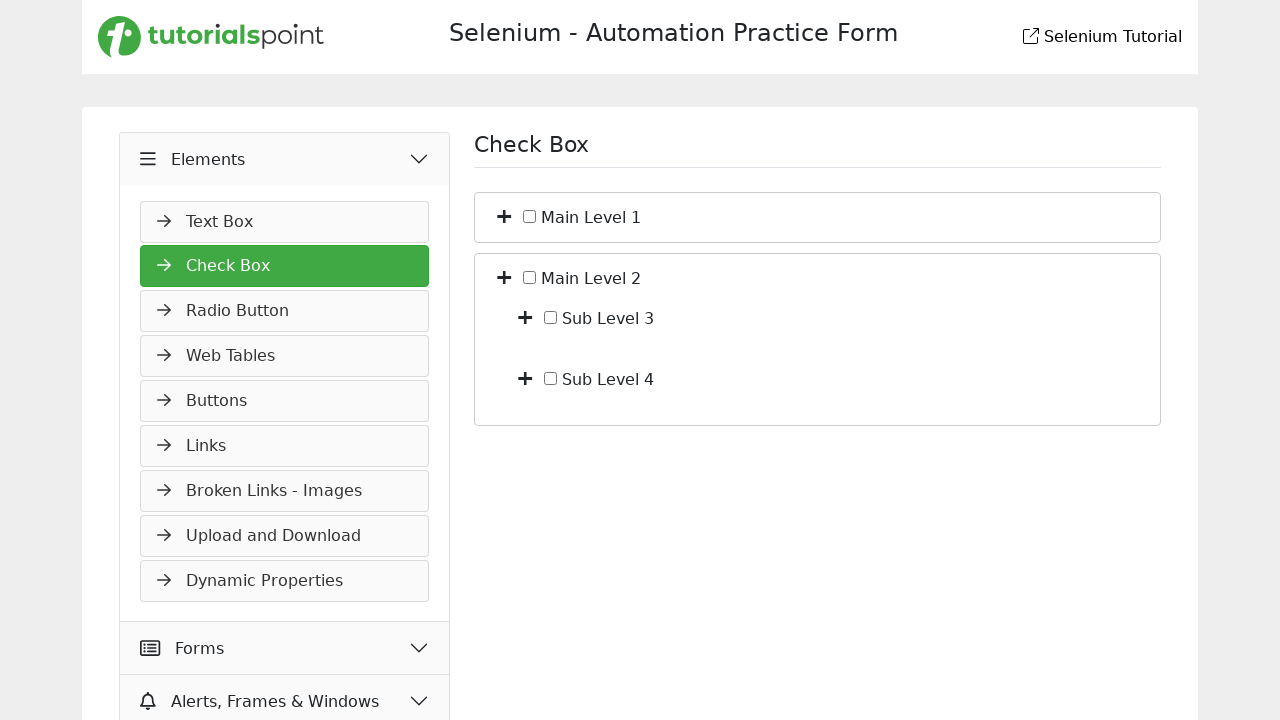

Clicked to expand nested checkbox within list item 'bf_3' at (525, 316) on xpath=//li[@id='bf_3']//span[@class='plus']
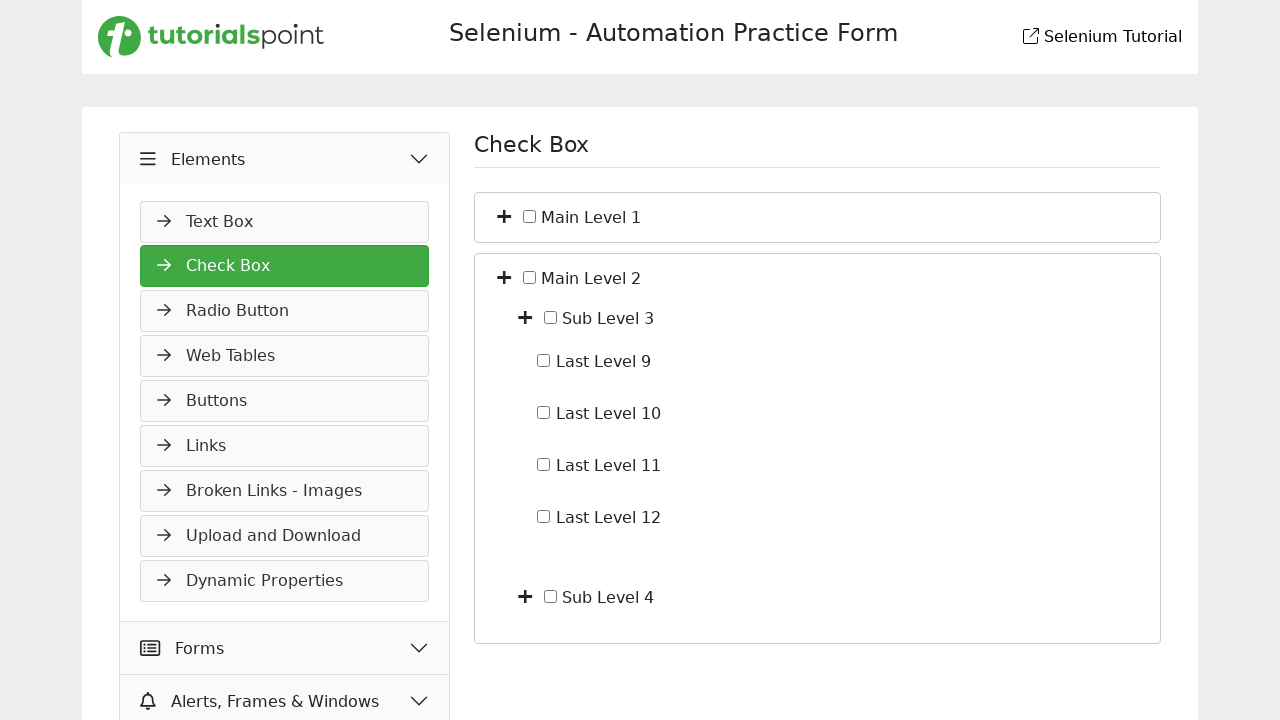

Checked checkbox with id 'c_io_12' at (544, 516) on xpath=//input[@id='c_io_12']
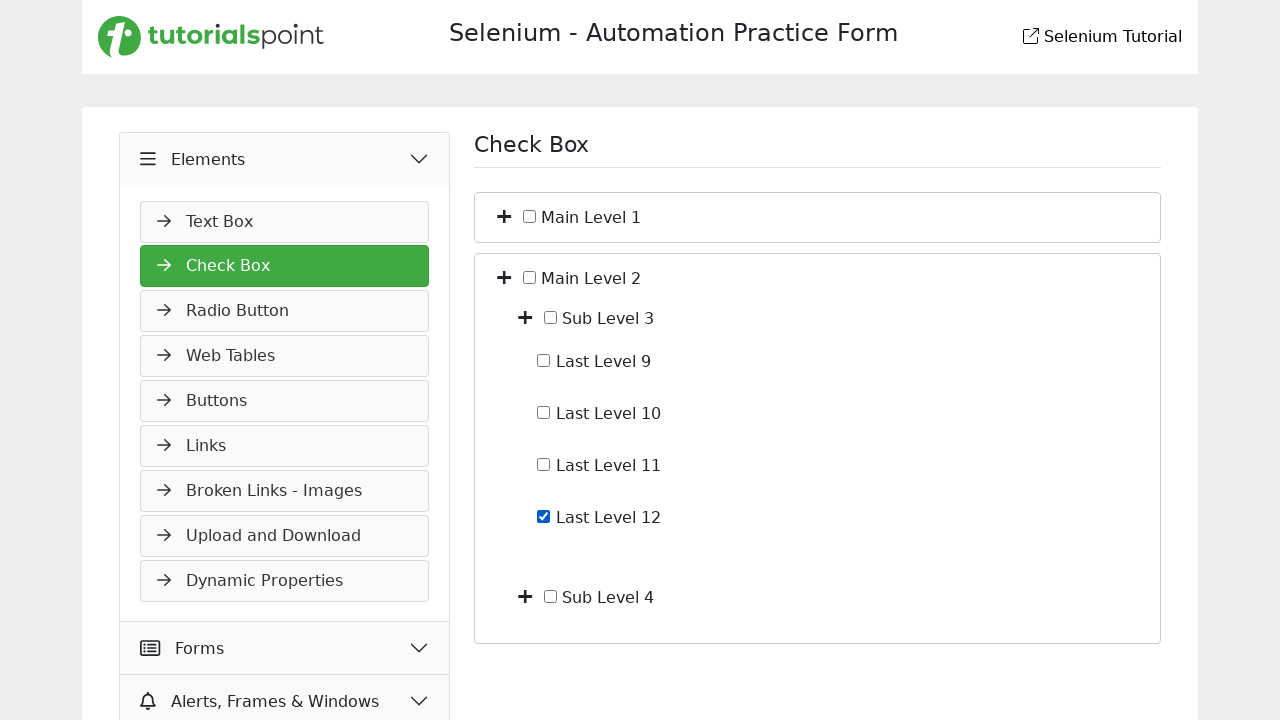

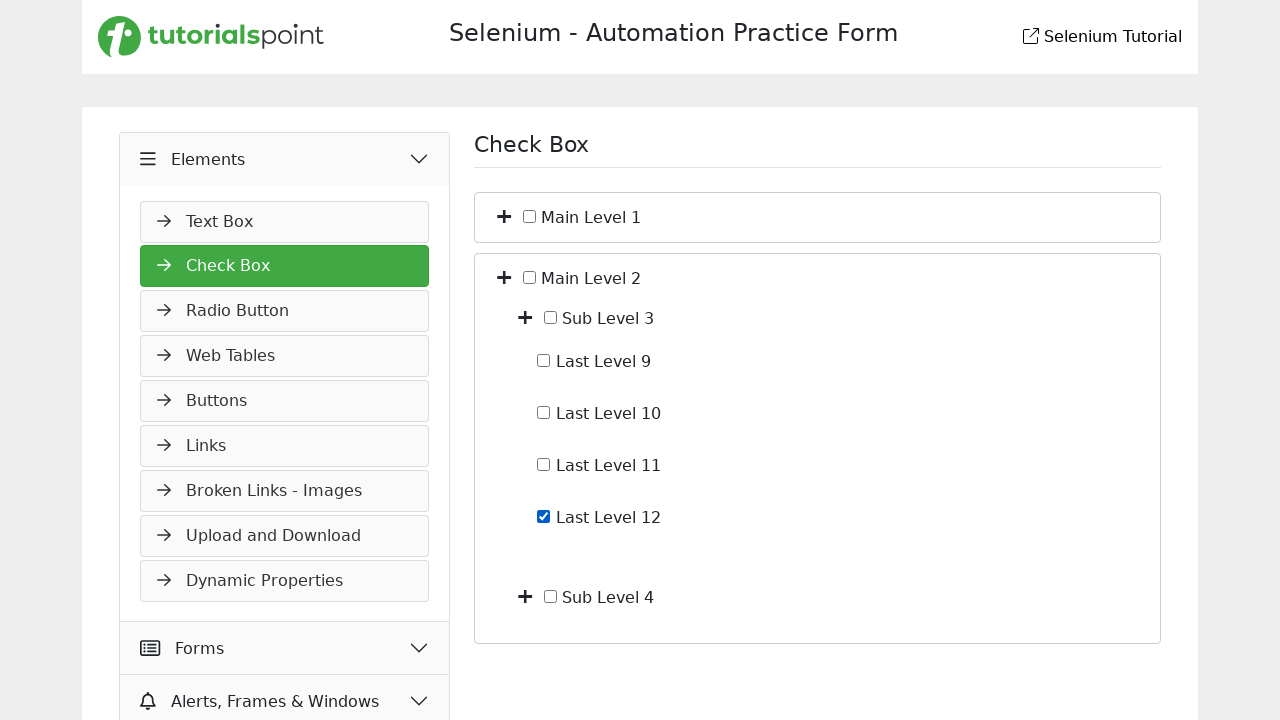